Tests a vegetable shopping website by searching for products containing "ca", verifying product counts, adding items to cart, and validating the brand logo text.

Starting URL: https://rahulshettyacademy.com/seleniumPractise/#/

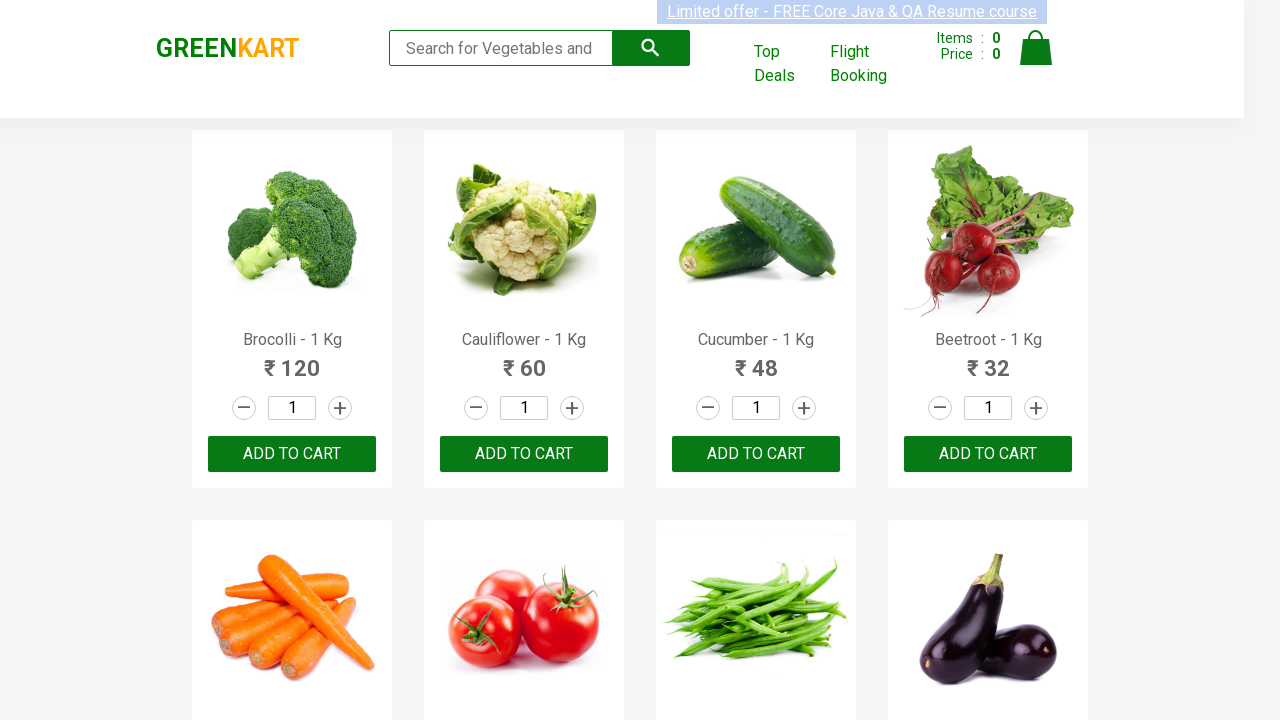

Filled search box with 'ca' to find vegetables on .search-keyword
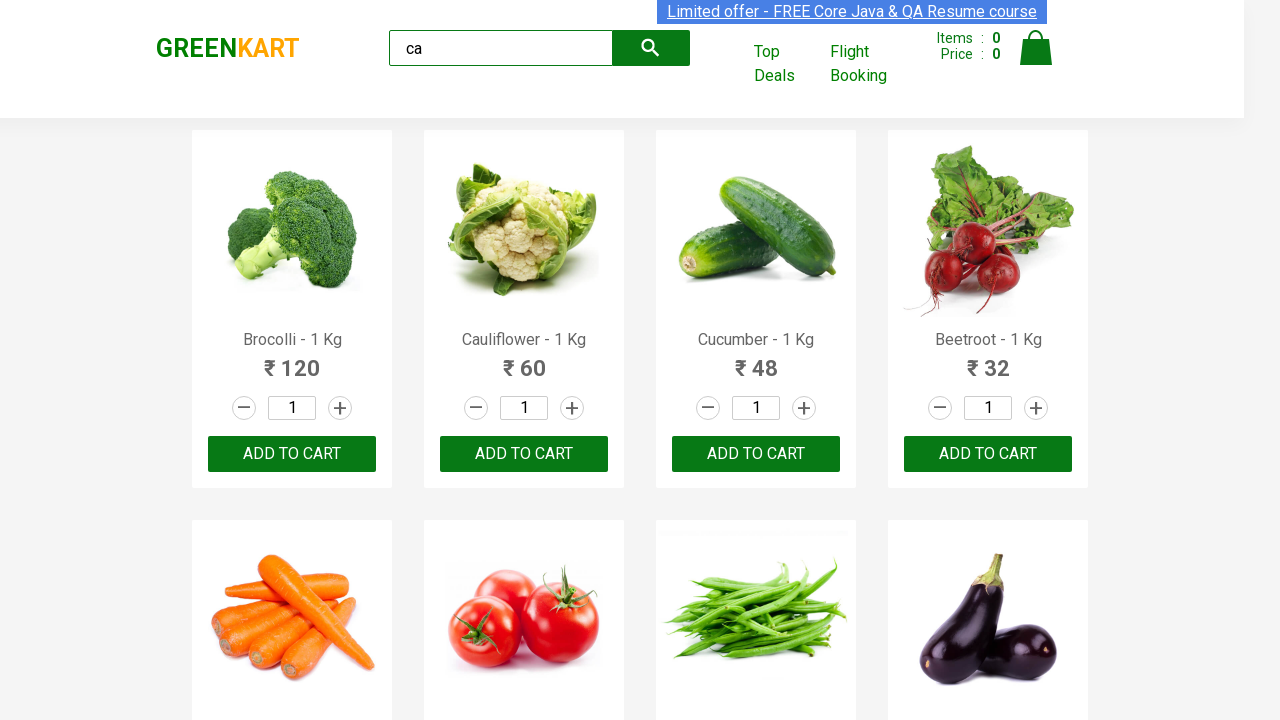

Waited 2 seconds for products to load
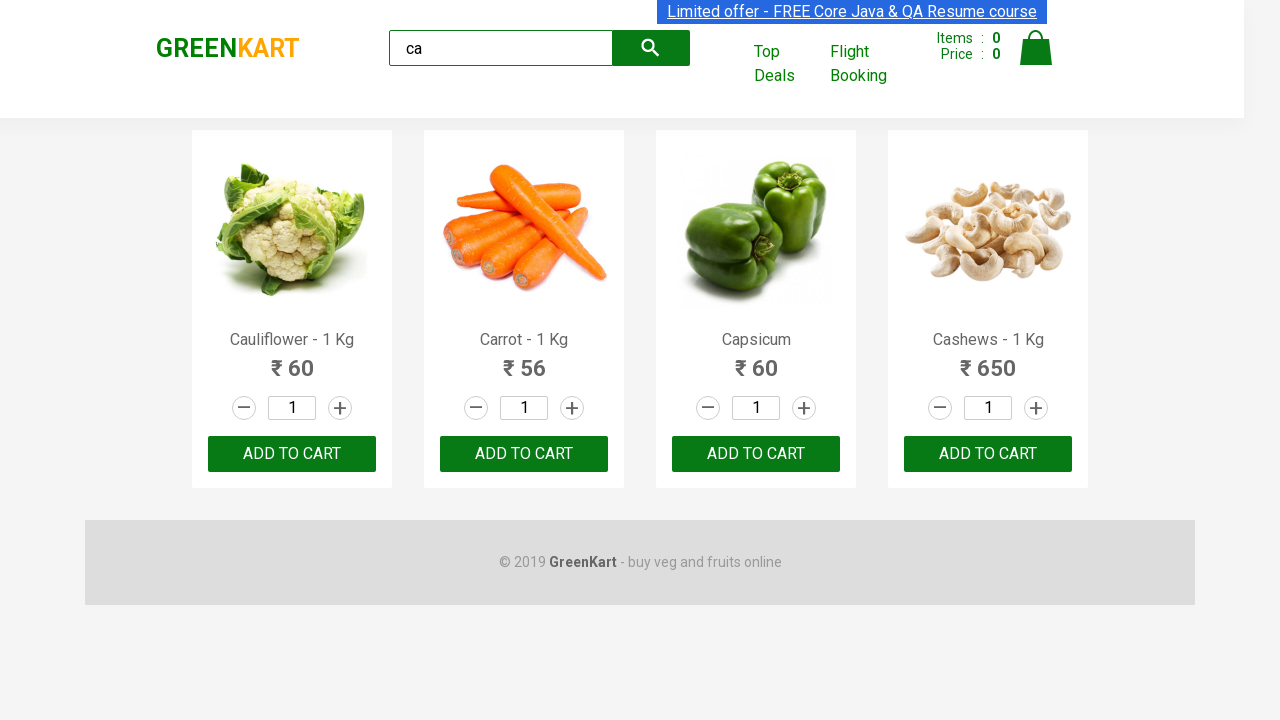

Verified that product elements are displayed
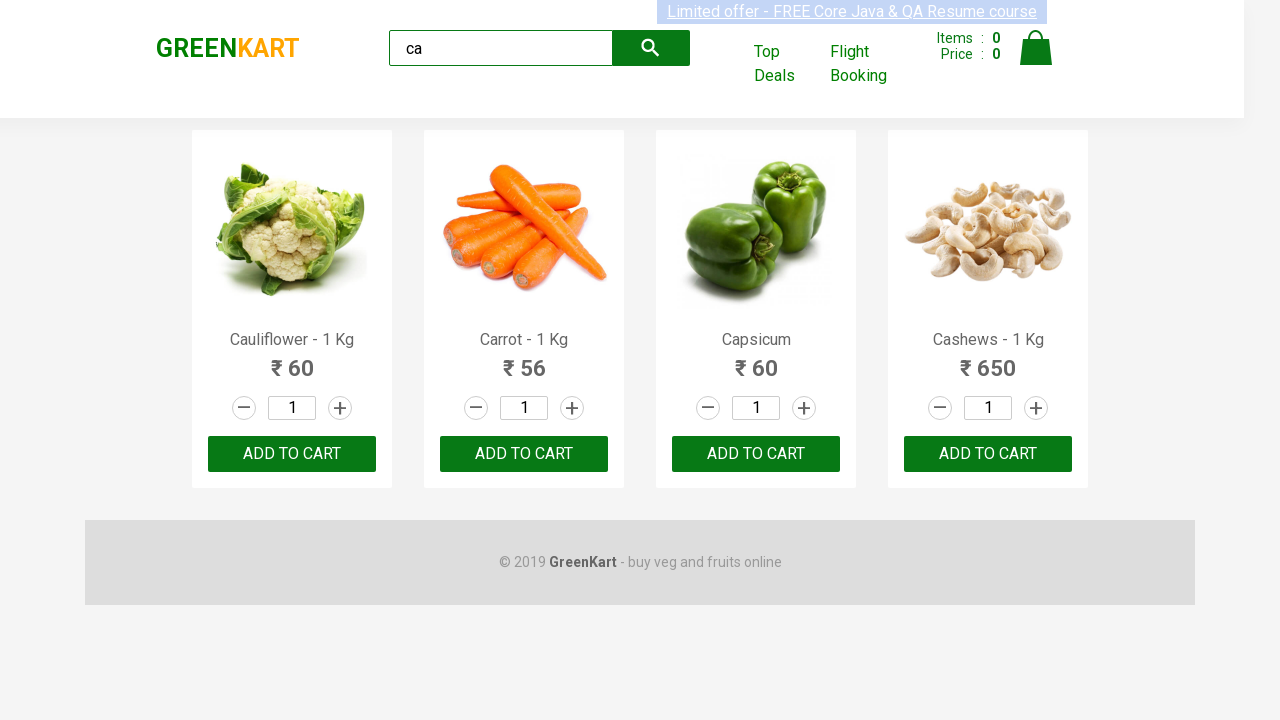

Clicked add to cart button on 3rd product at (756, 454) on :nth-child(3) > .product-action > button
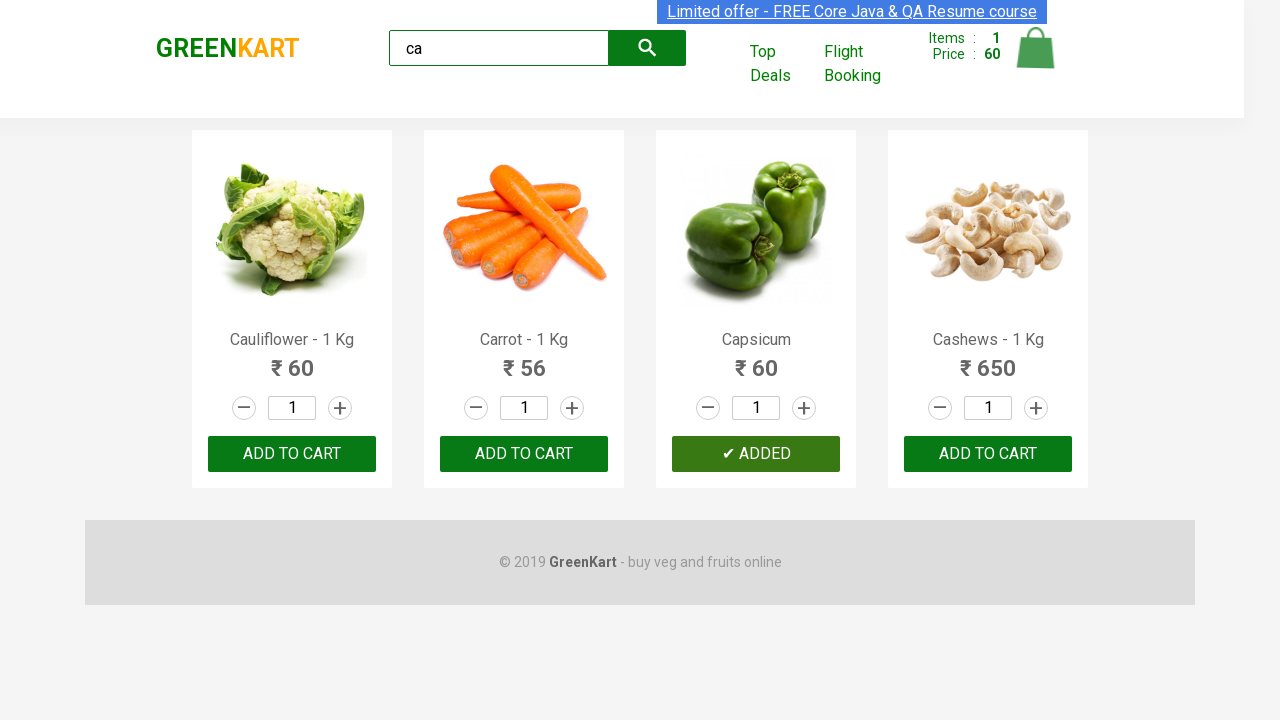

Clicked ADD TO CART text link on 3rd product in list at (756, 454) on .products .product >> nth=2 >> text=ADD TO CART
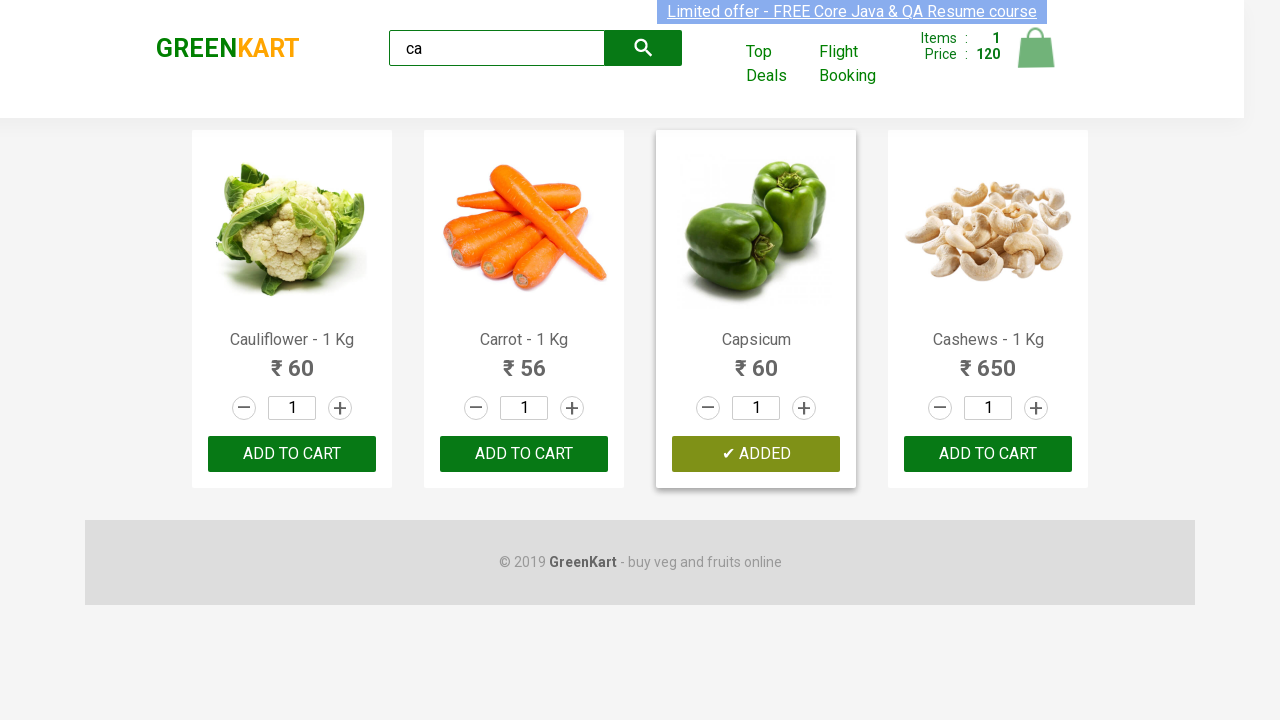

Found 4 products matching search criteria 'ca'
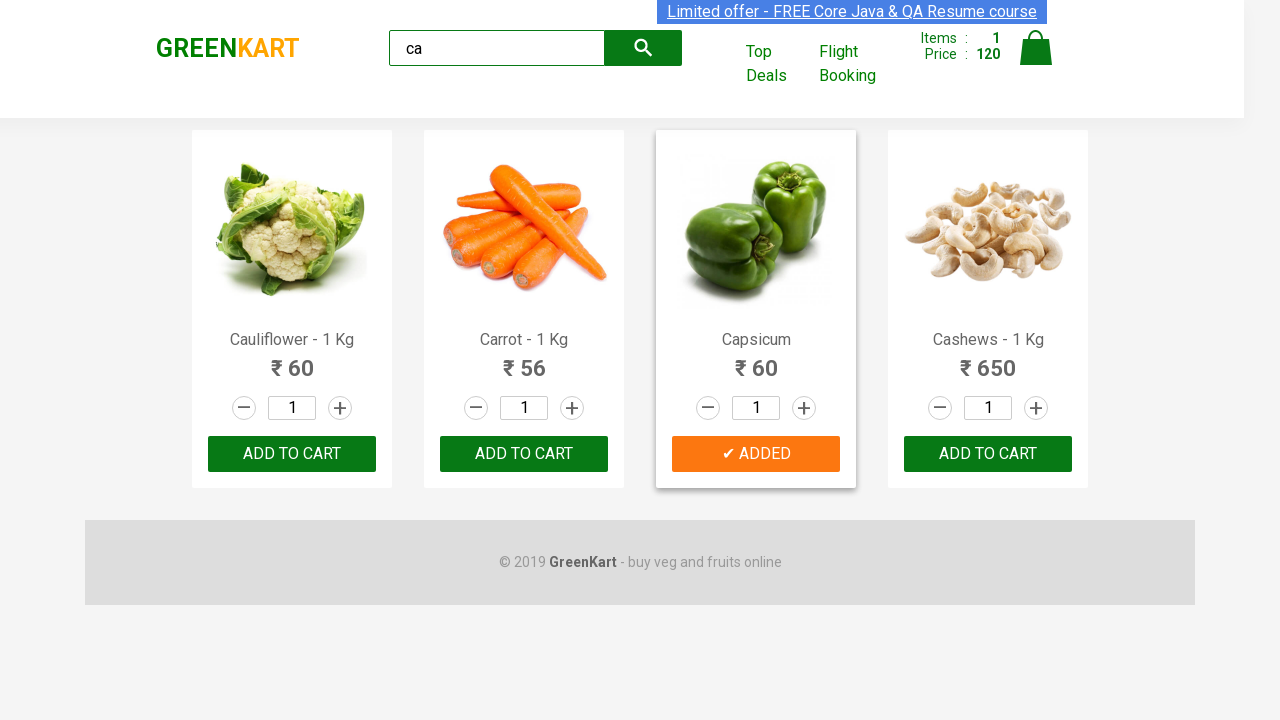

Found and clicked add to cart for Cashews product at index 3 at (988, 454) on .products .product >> nth=3 >> button
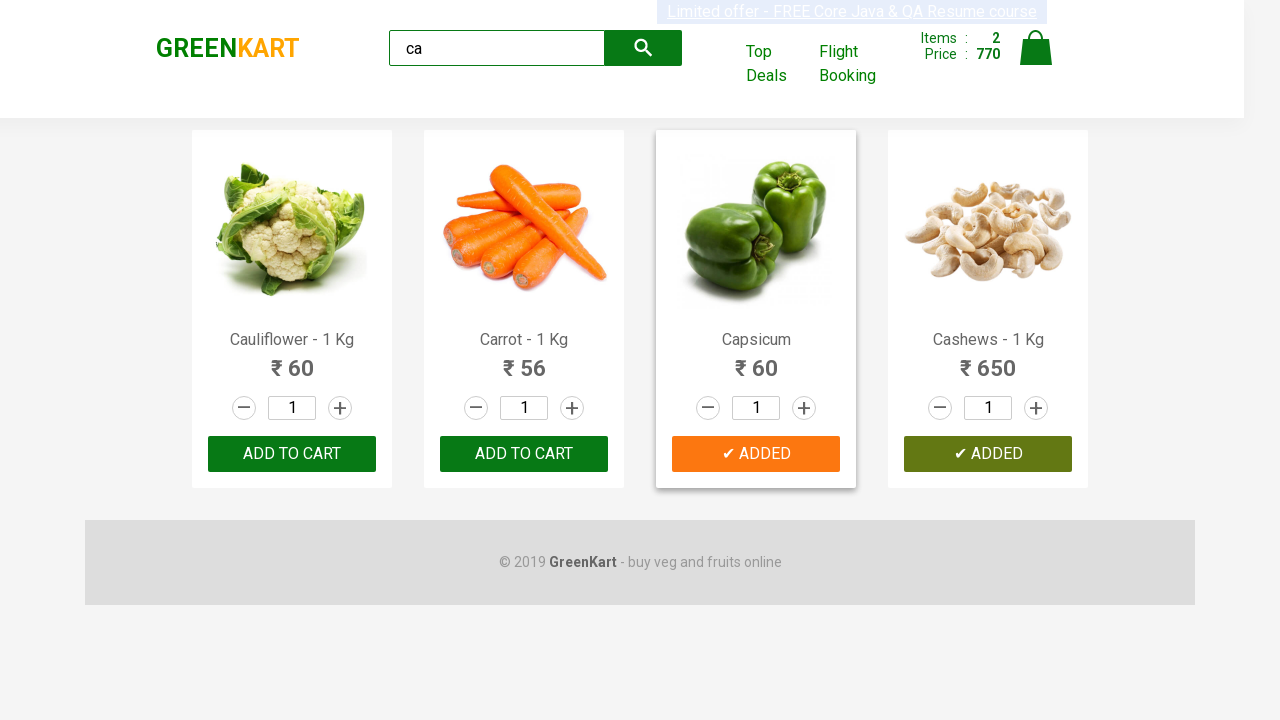

Brand logo element loaded and ready
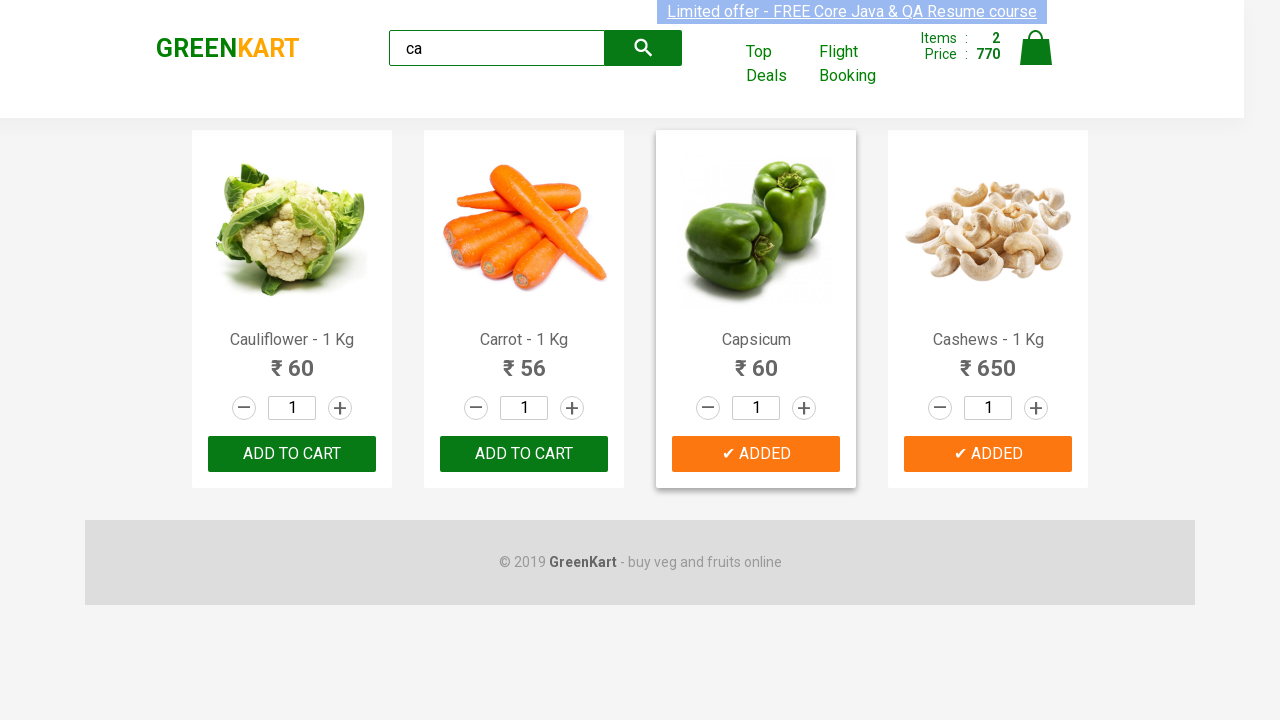

Retrieved brand logo text: 'GREENKART'
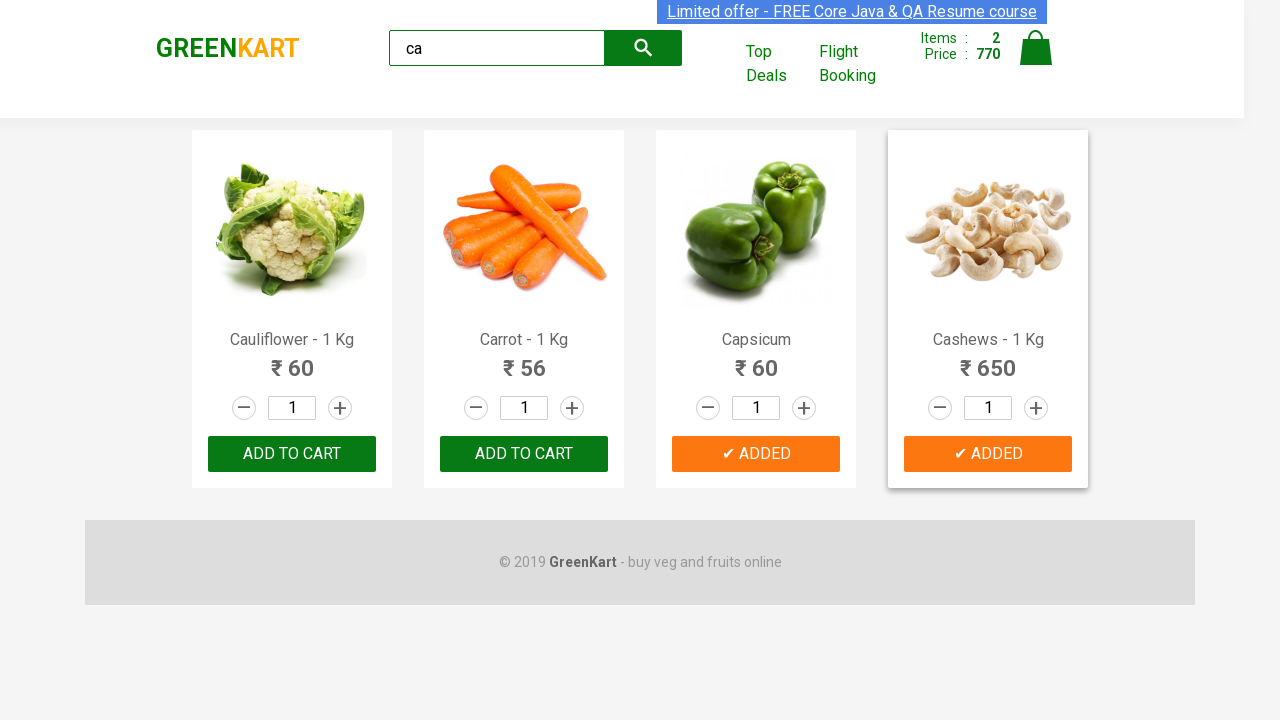

Verified brand logo text is 'GREENKART'
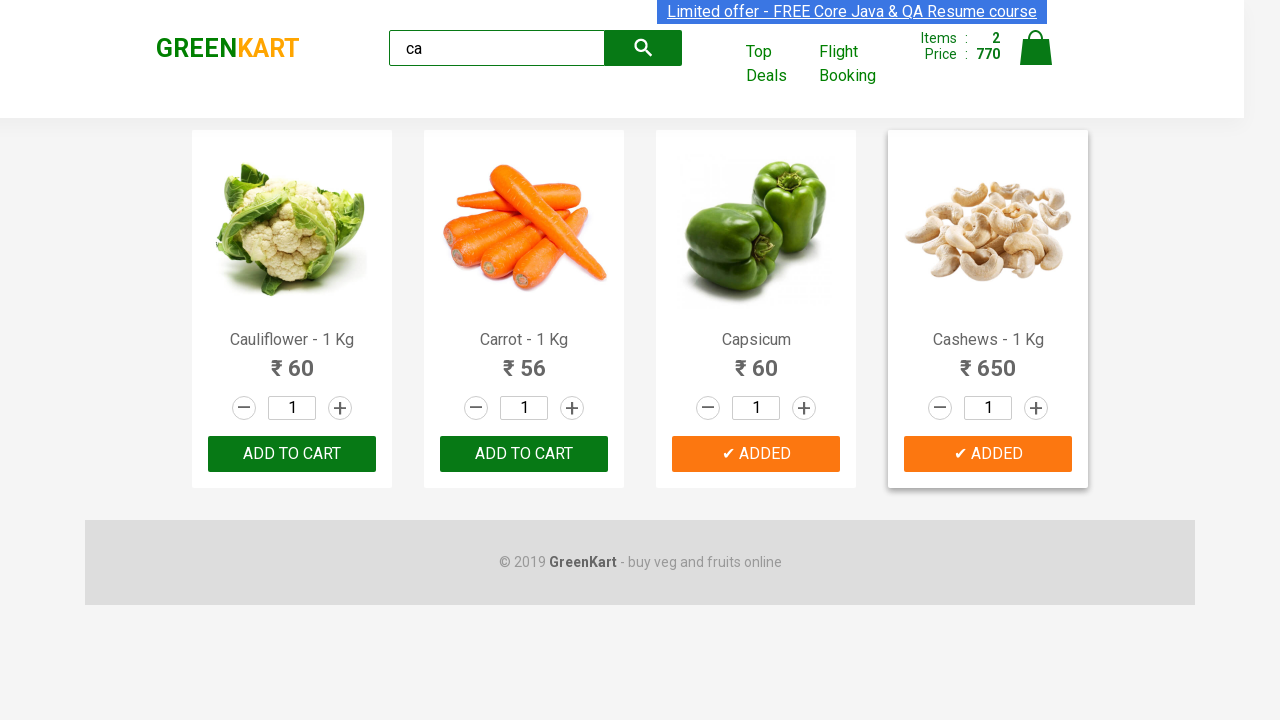

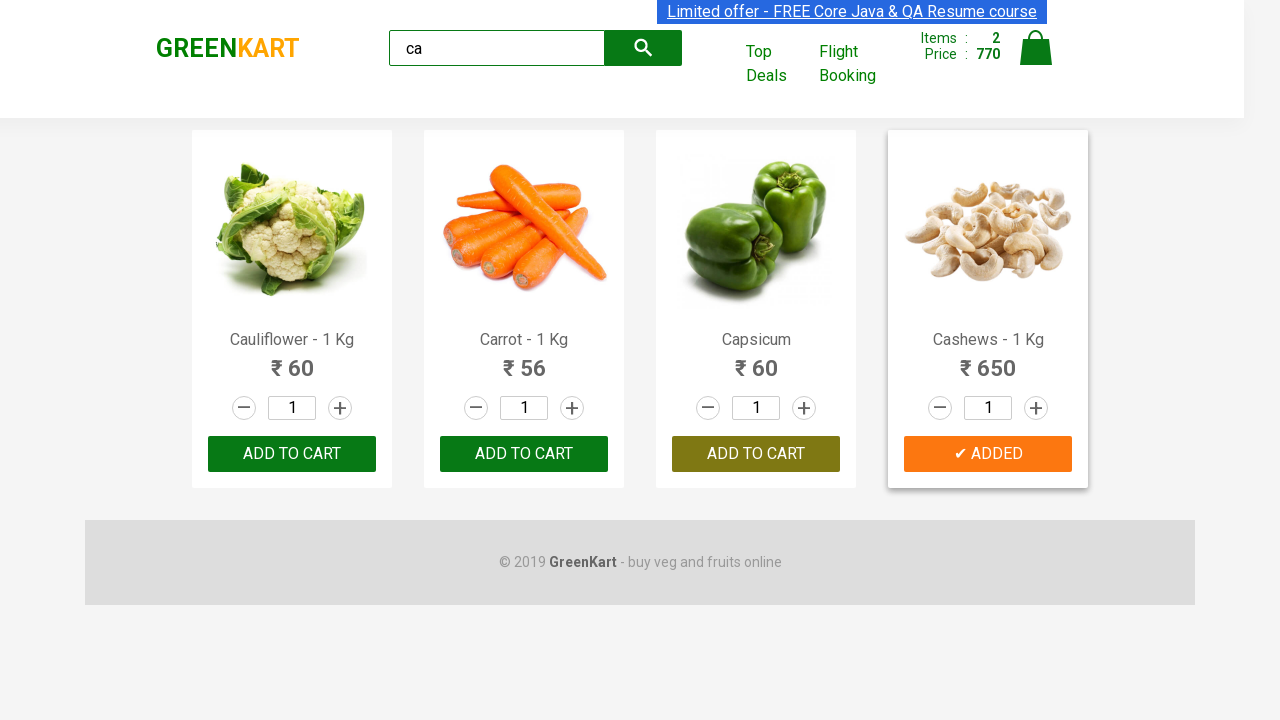